Tests various button interactions including clicking buttons, navigating between pages, and verifying button properties

Starting URL: https://www.leafground.com/button.xhtml

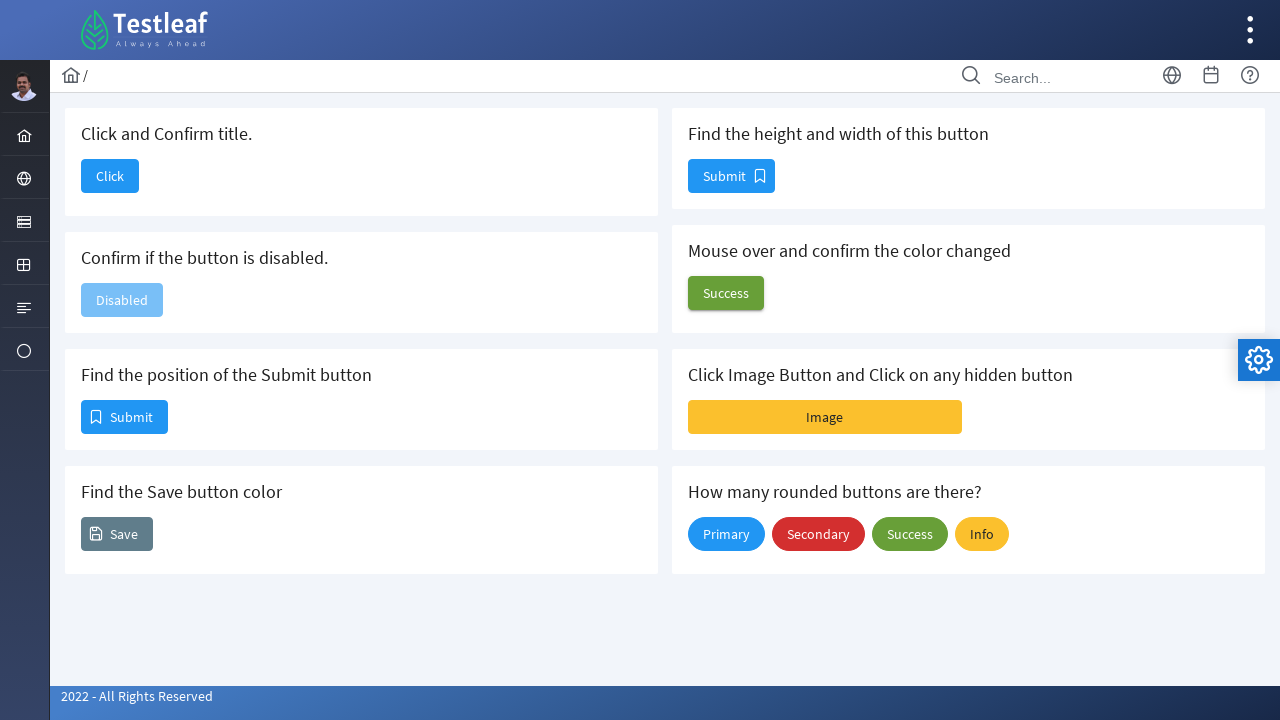

Clicked first button to navigate to dashboard at (110, 176) on #j_idt88\:j_idt90
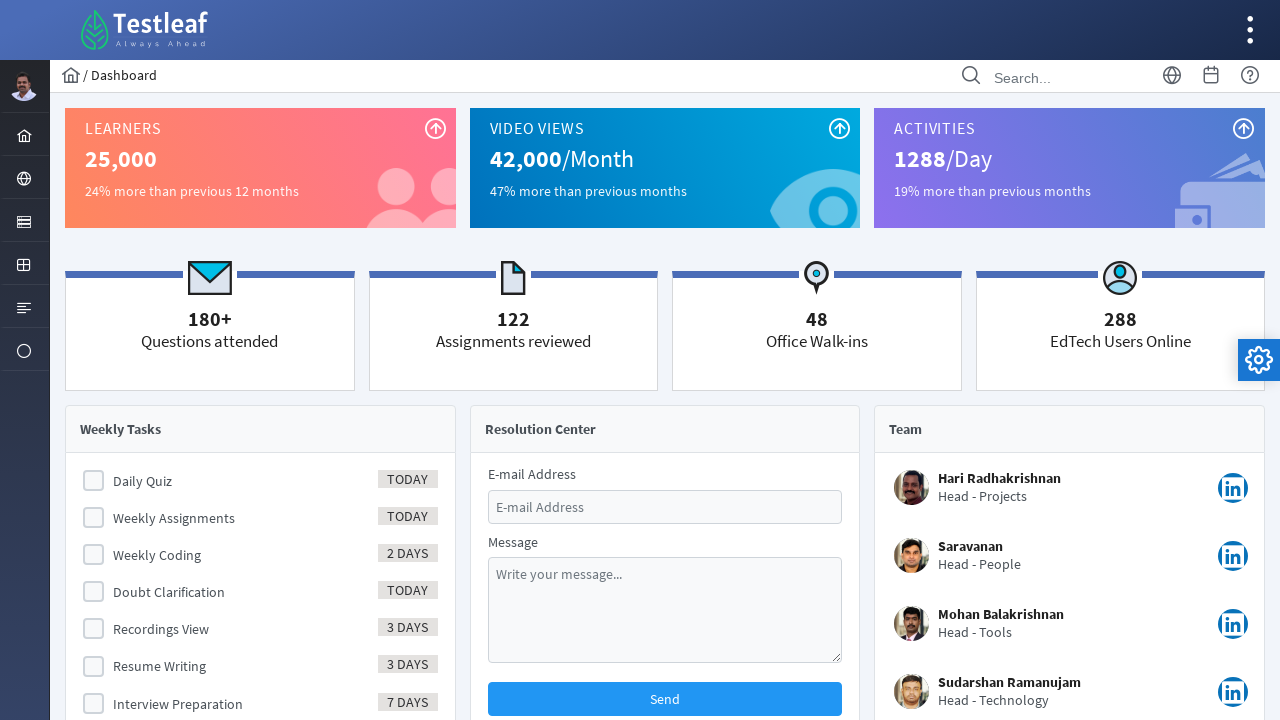

Navigated back to button page
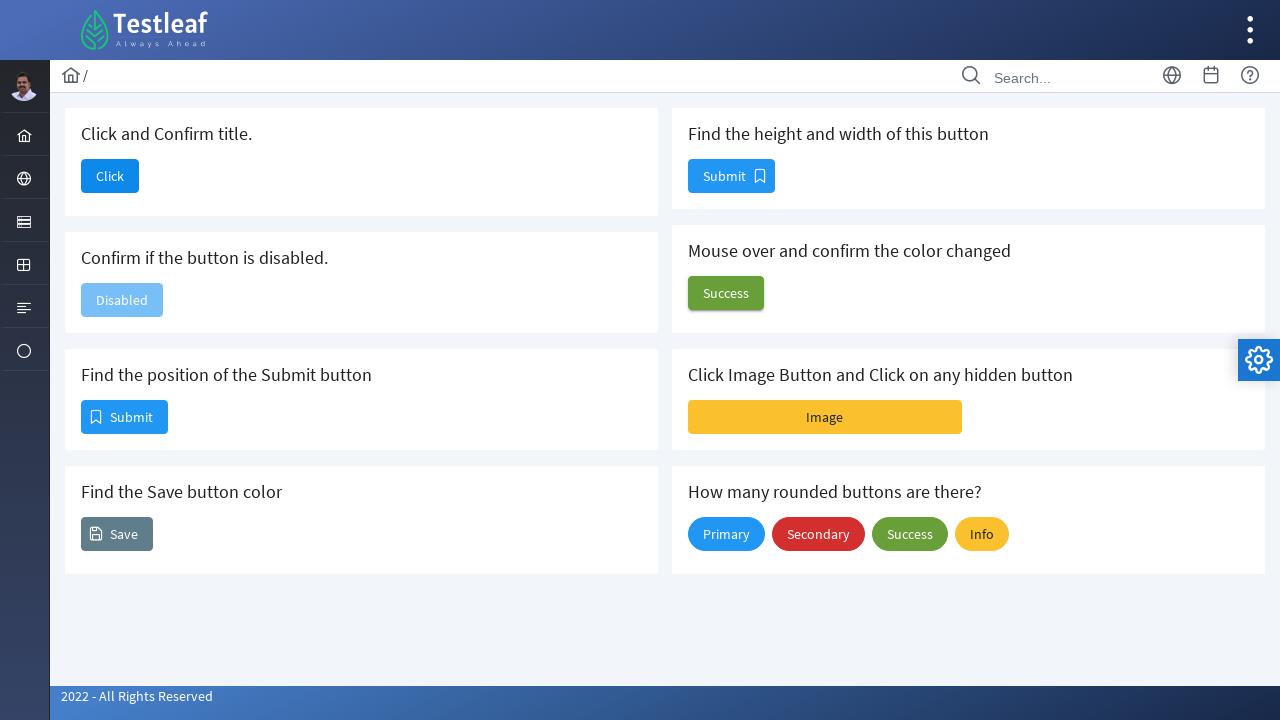

Clicked image button (first click) at (825, 417) on xpath=//button[@name='j_idt88:j_idt102:imageBtn']
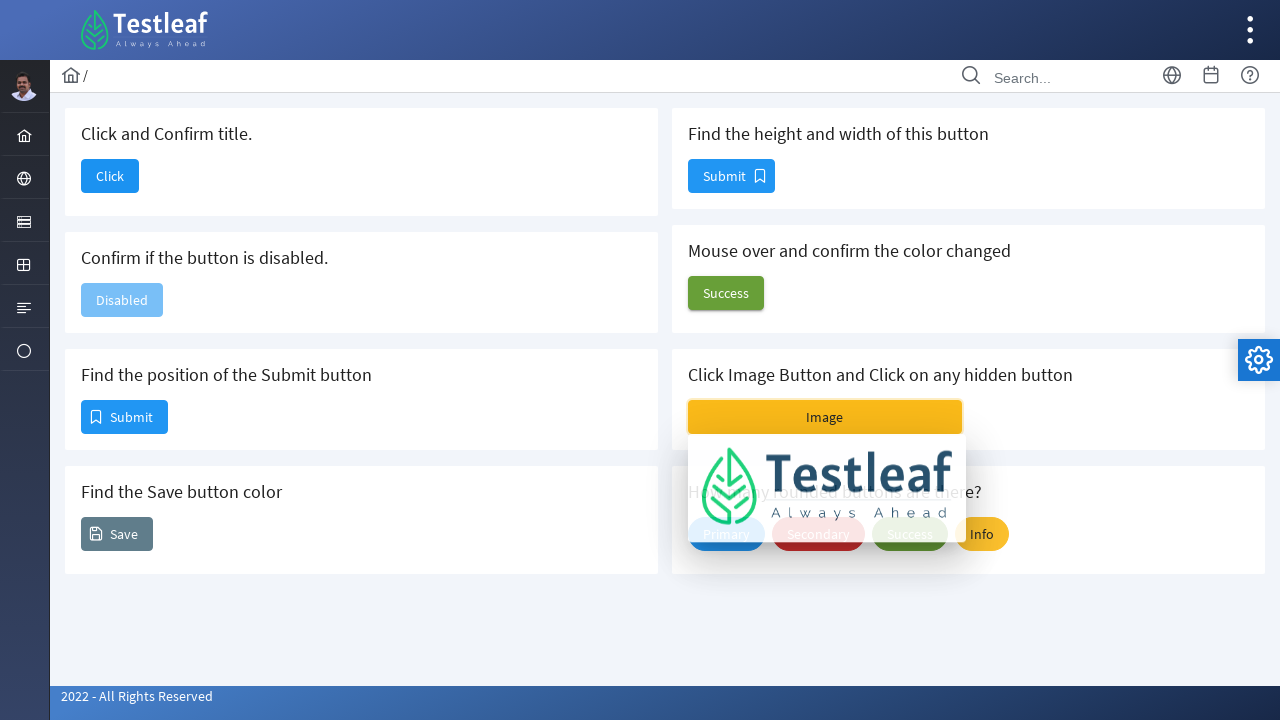

Waited 2000ms for element to load
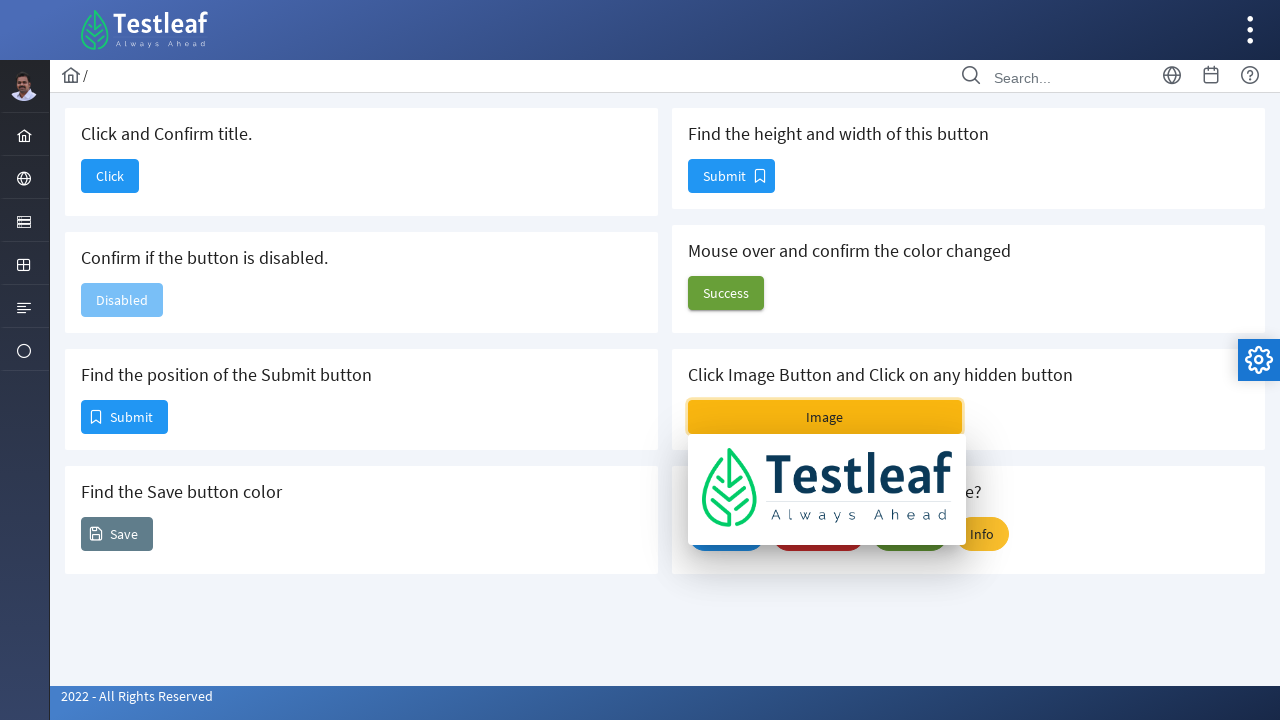

Clicked image button (second click) at (825, 417) on xpath=//button[@name='j_idt88:j_idt102:imageBtn']
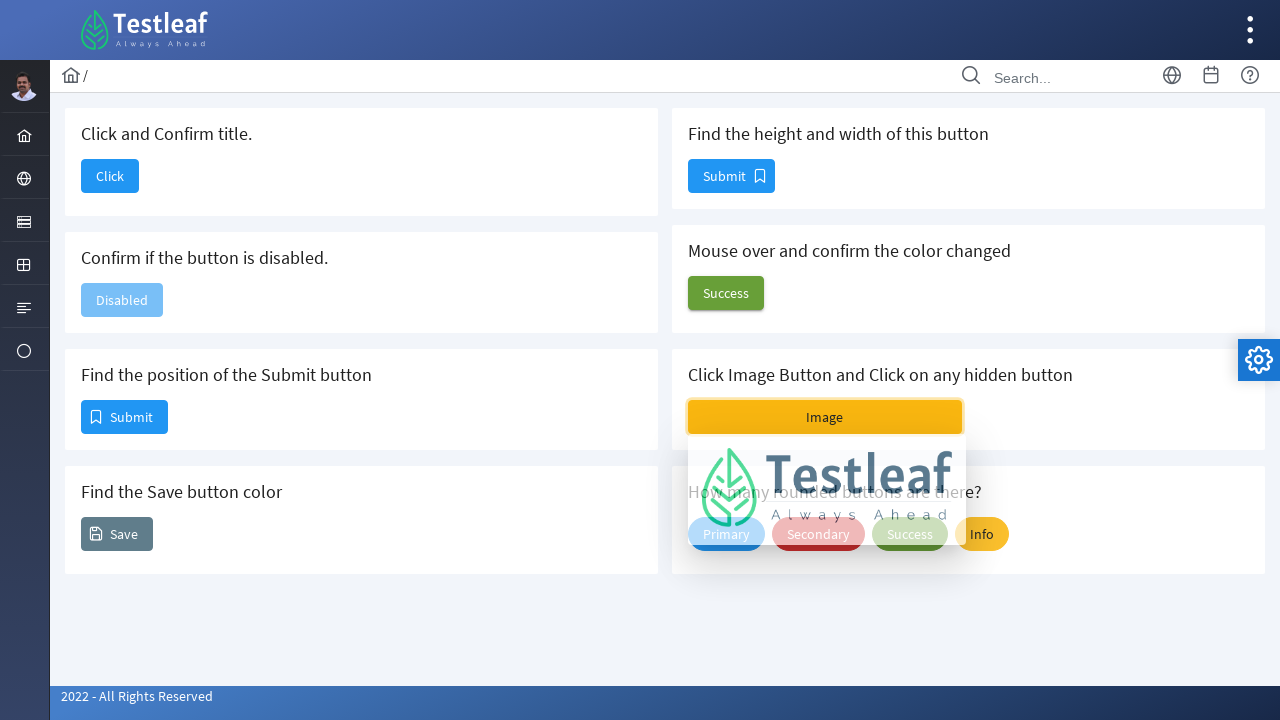

Clicked button with ID j_idt88:j_idt107 at (726, 534) on #j_idt88\:j_idt107
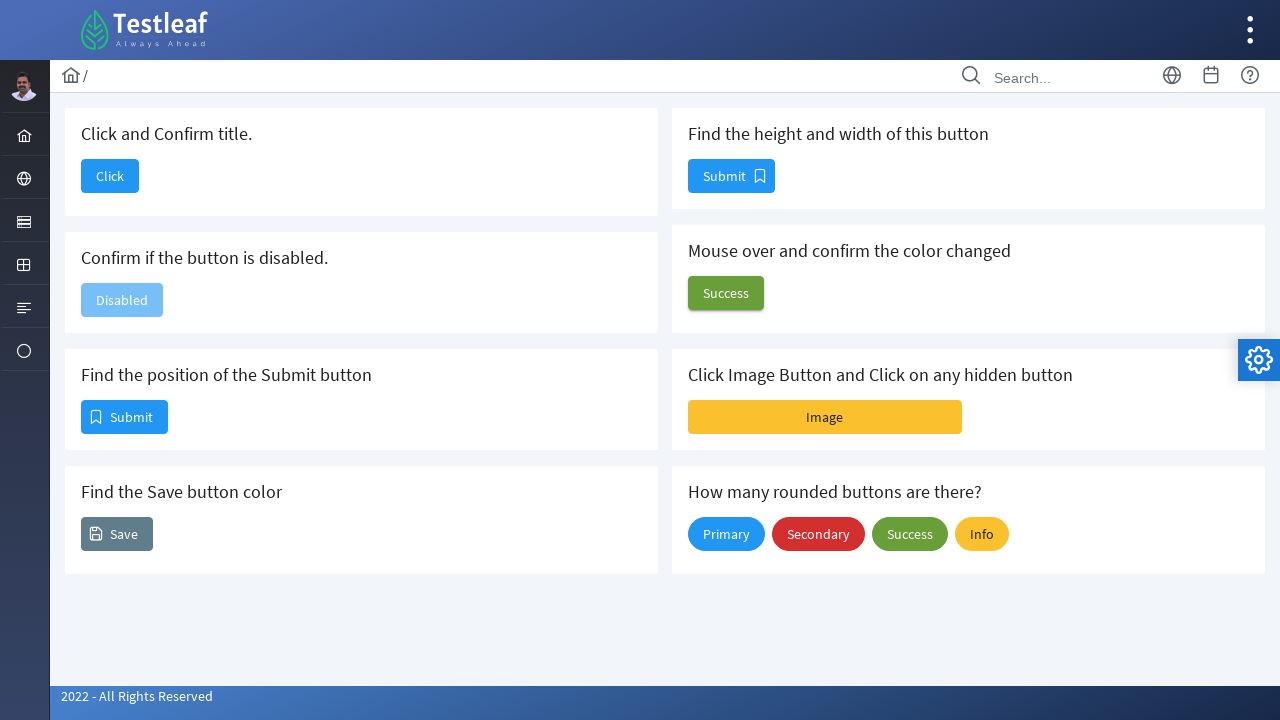

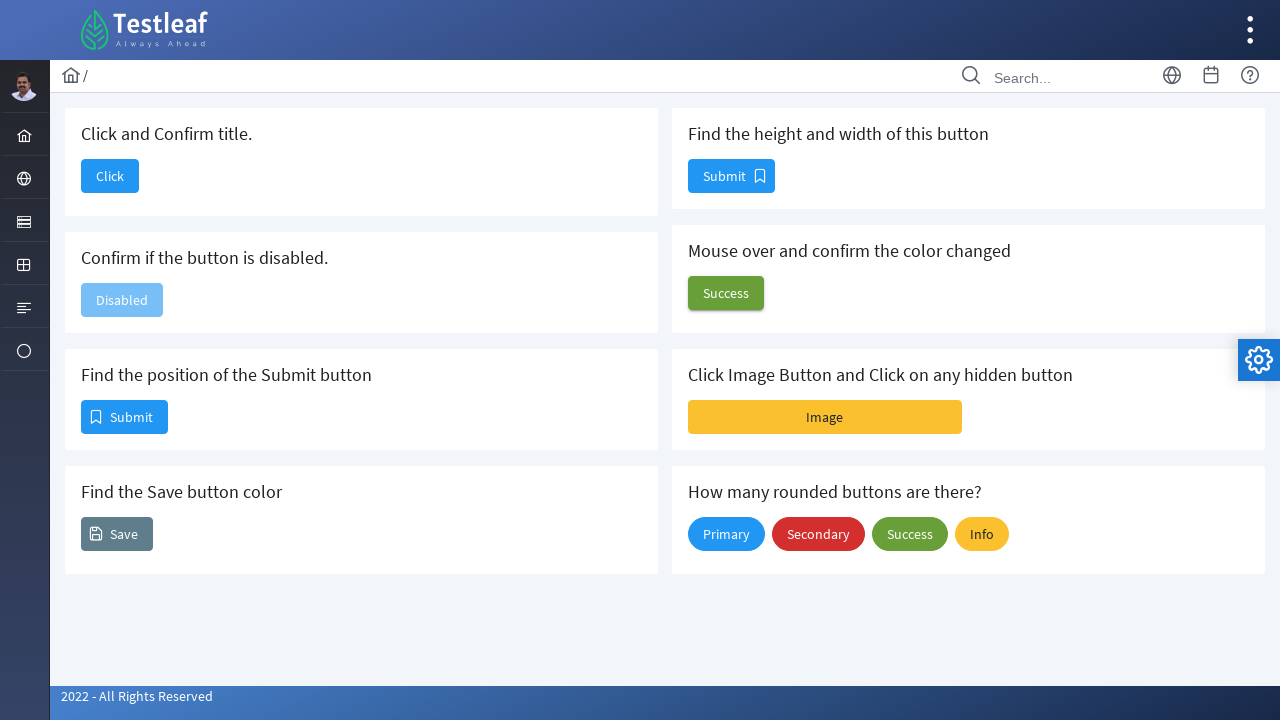